Tests the "Yes" radio button on demoqa.com by clicking on the Radio Button menu item, selecting the Yes radio button, and verifying it becomes selected with the correct output text displayed.

Starting URL: https://demoqa.com/elements

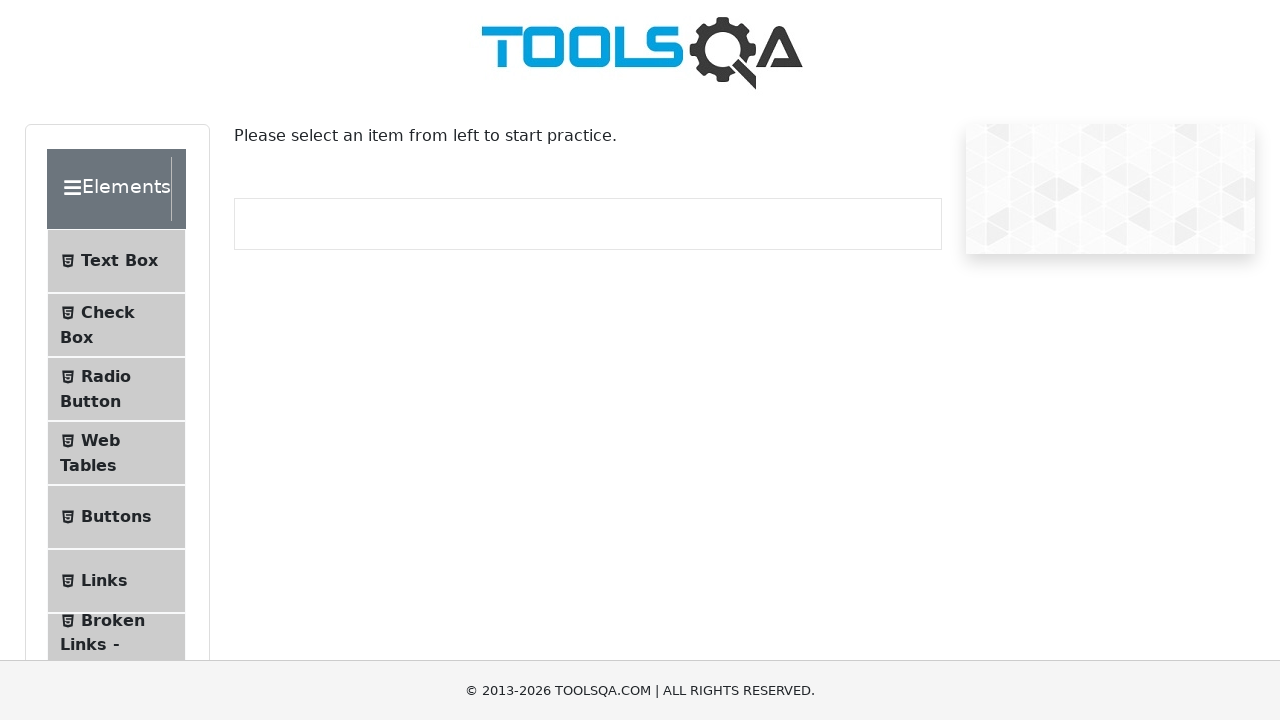

Clicked on Radio Button menu item at (116, 389) on #item-2
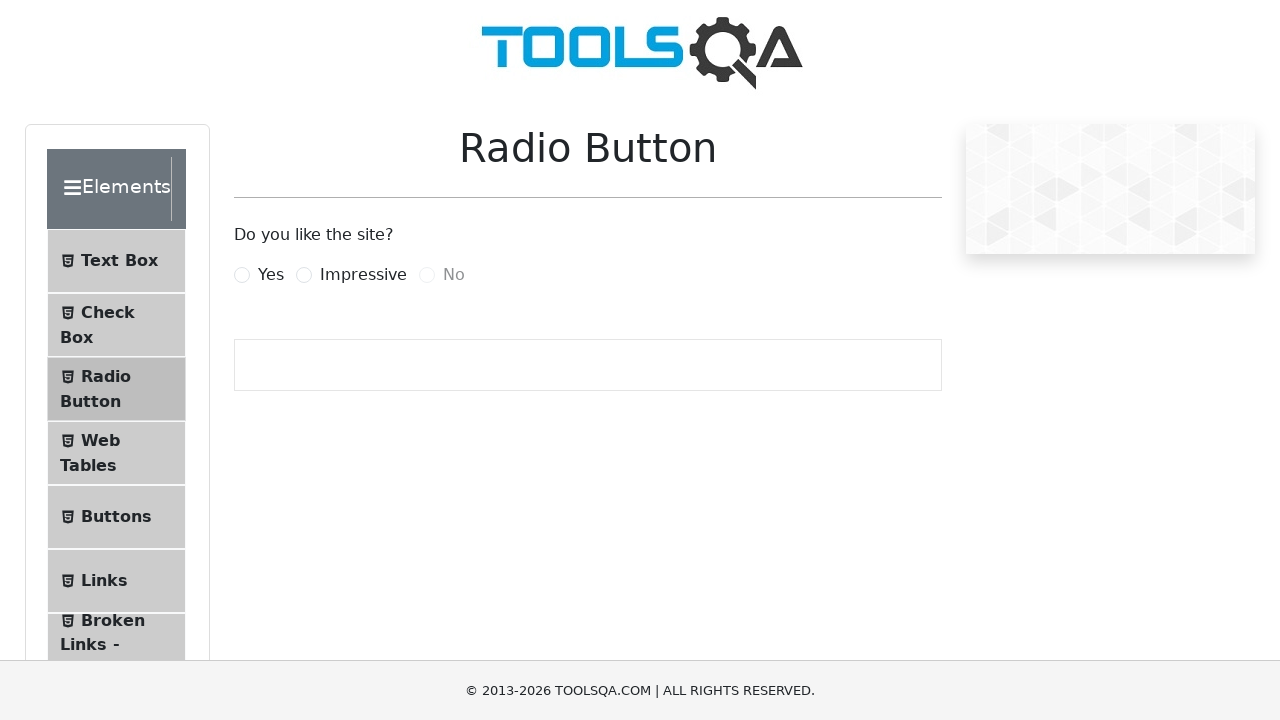

Clicked on Yes radio button label at (271, 275) on label[for='yesRadio']
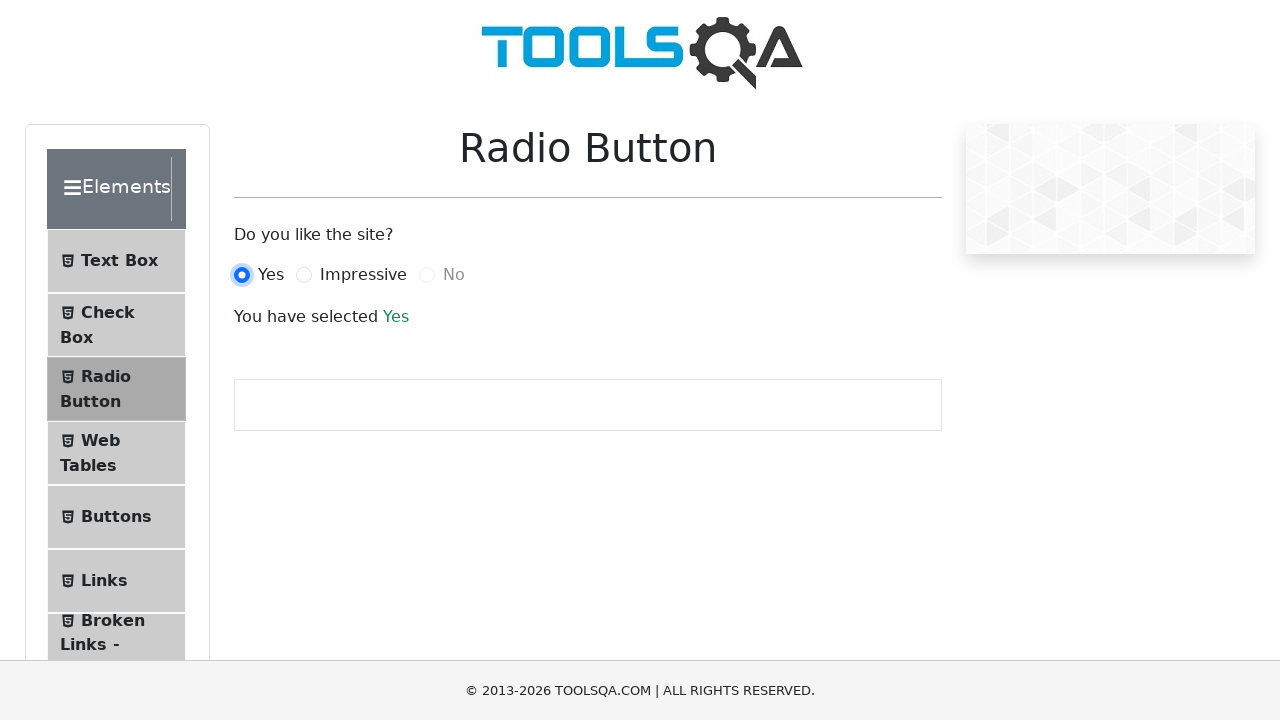

Waited for success result output to appear
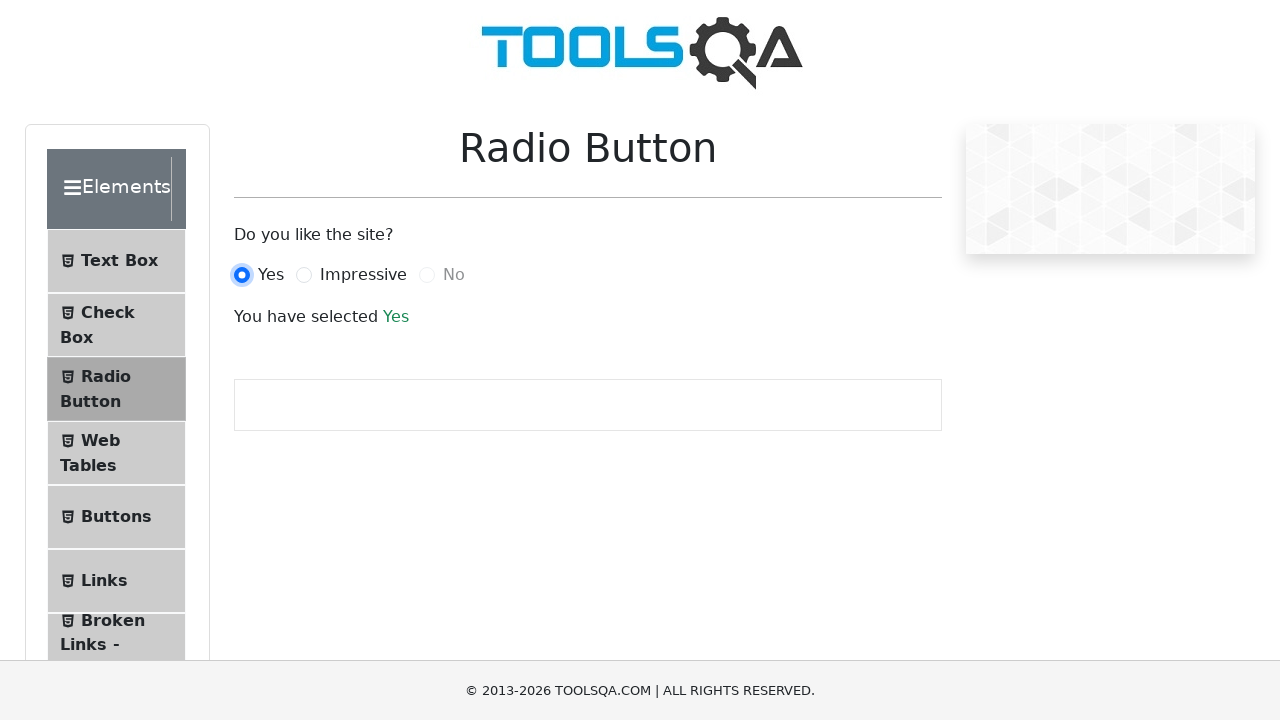

Verified Yes radio button is checked
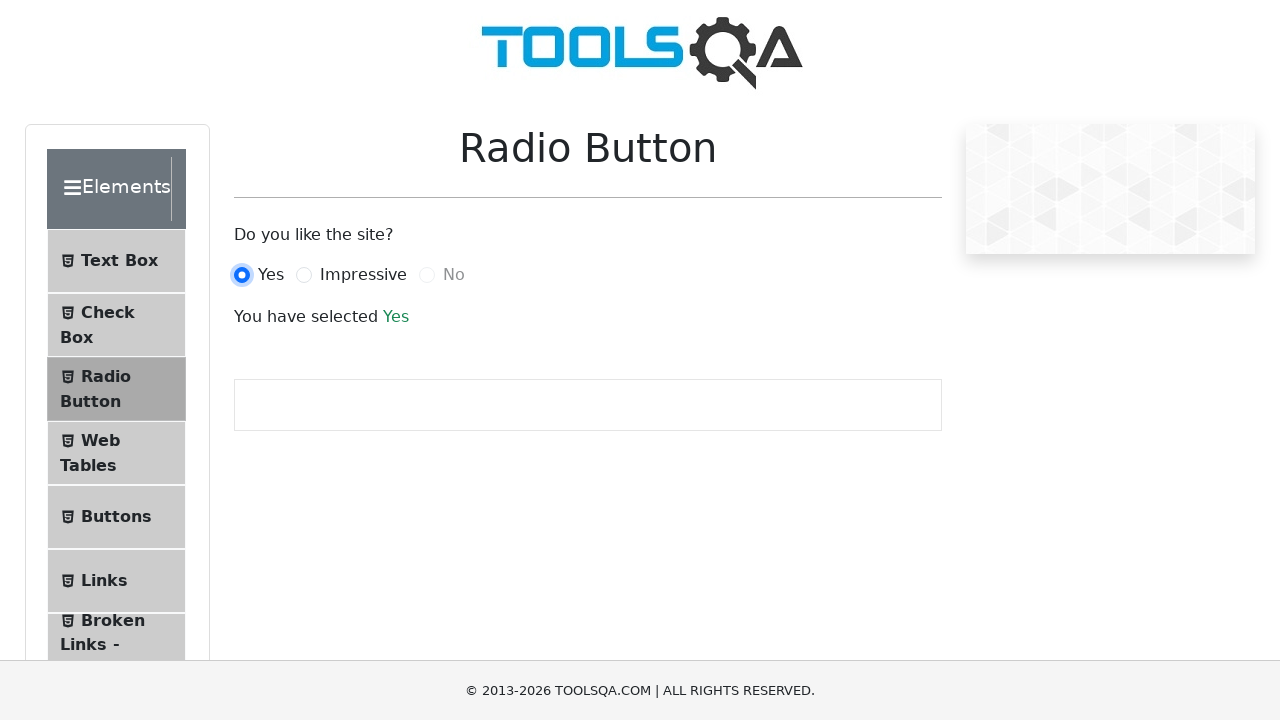

Verified output text shows 'Yes'
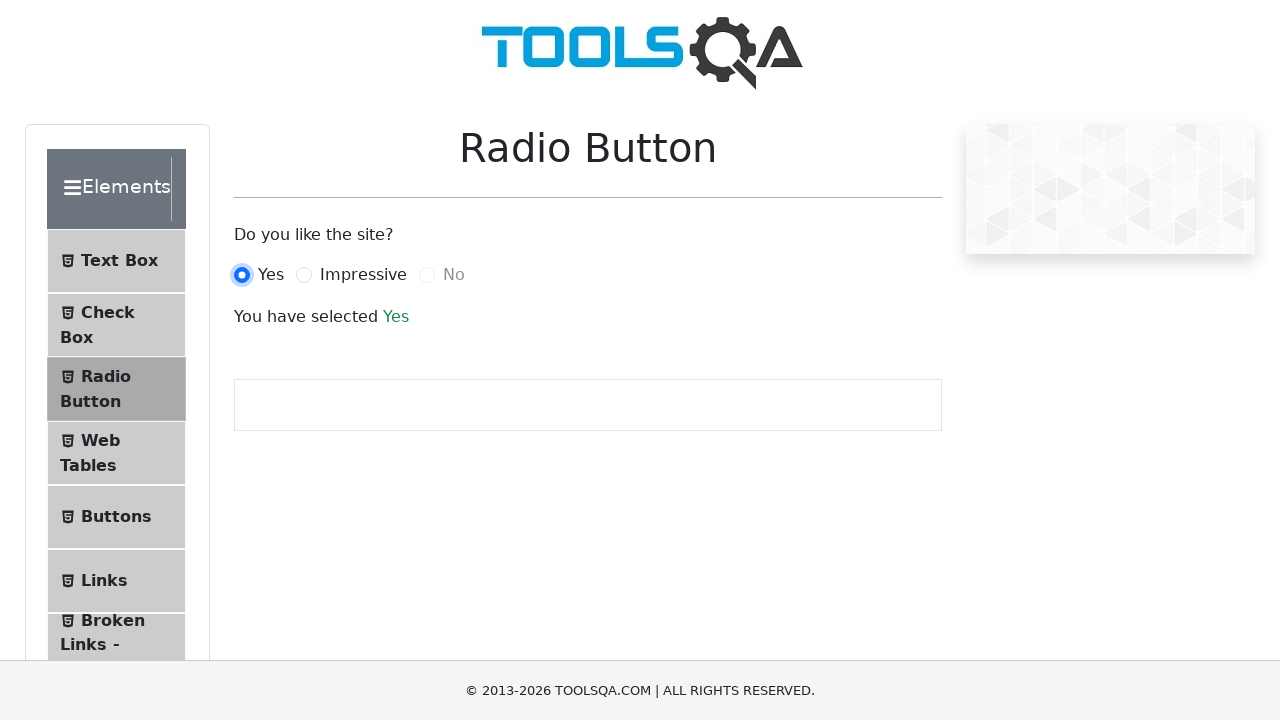

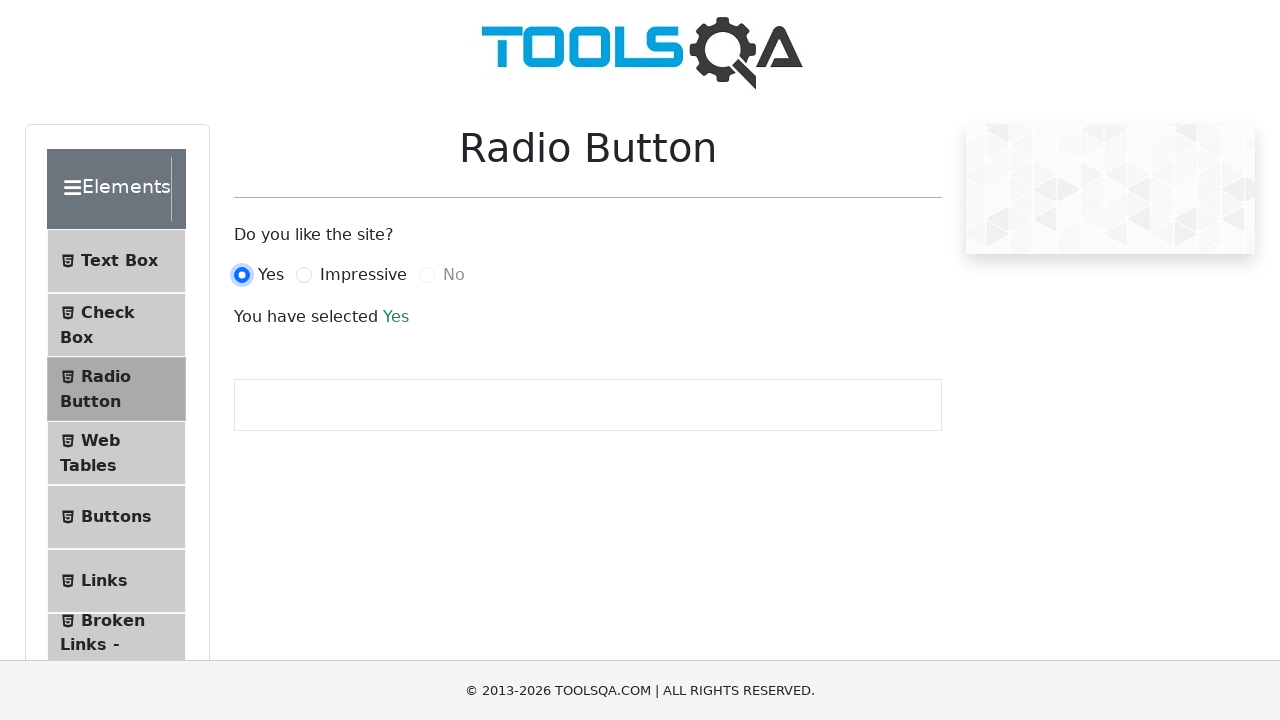